Tests right-click mouse functionality on a context menu demo page by performing a right-click action on a button element to trigger a context menu.

Starting URL: https://swisnl.github.io/jQuery-contextMenu/demo.html

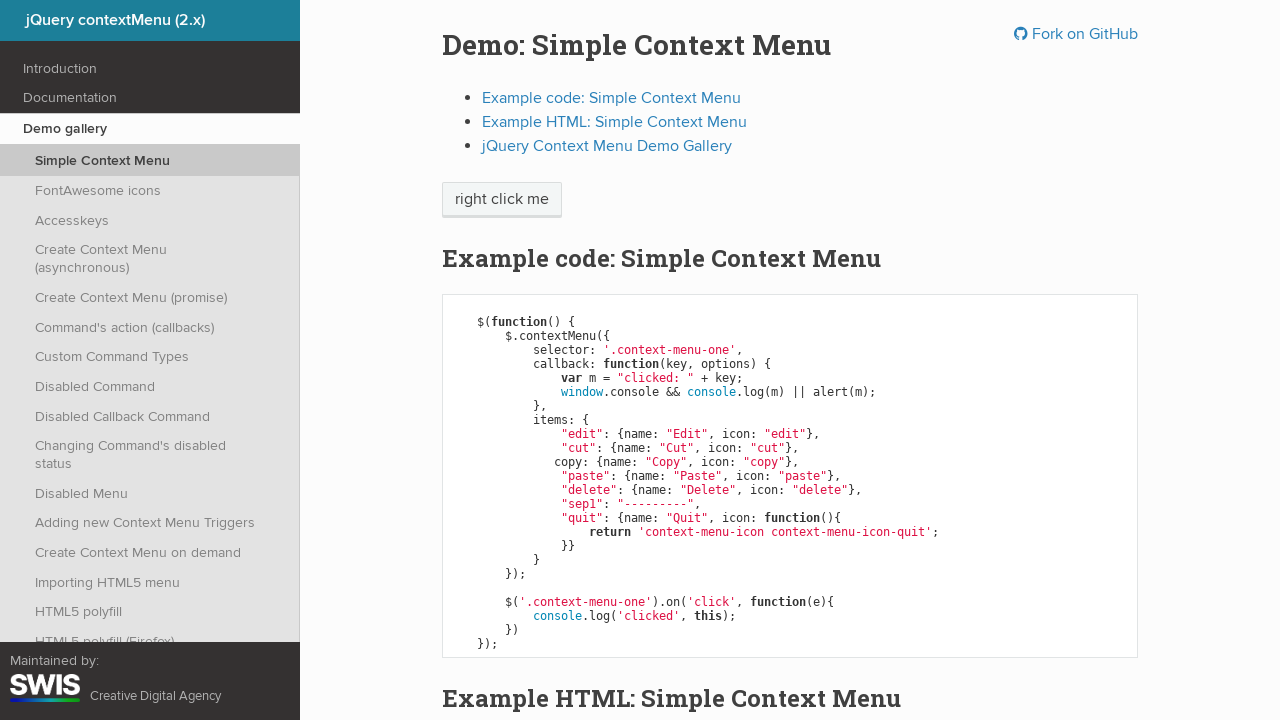

Located the context menu button element
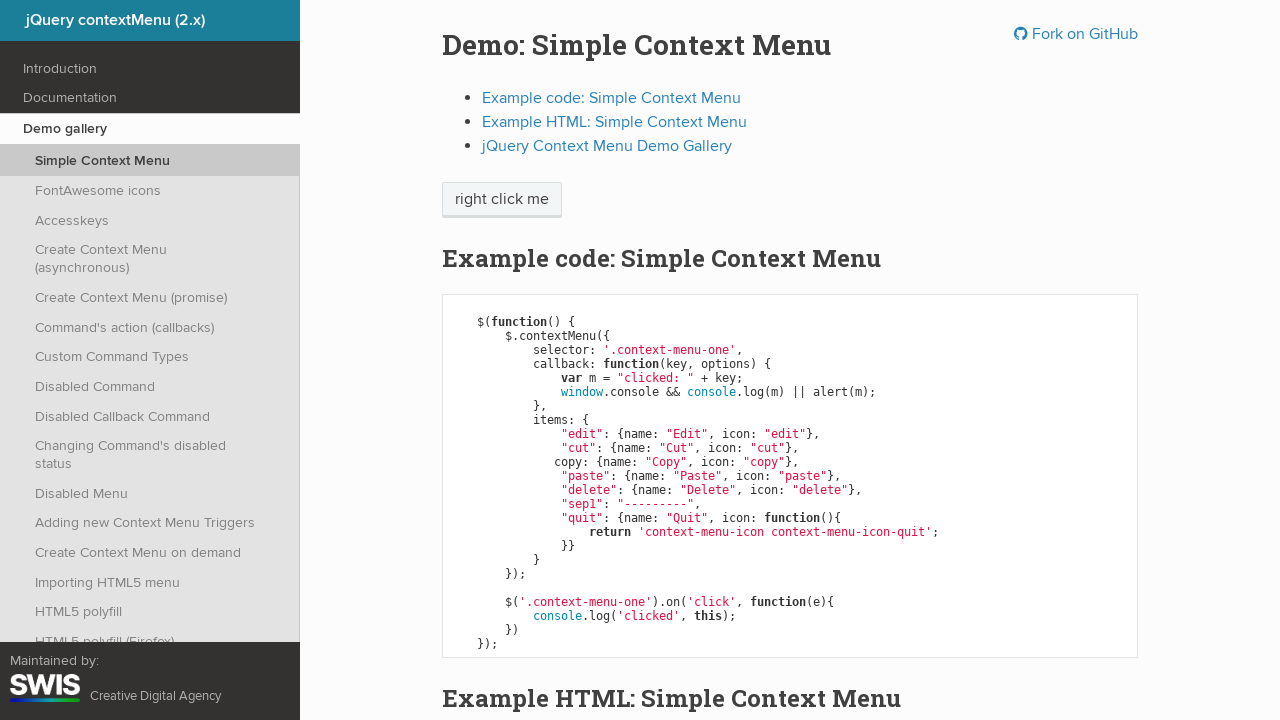

Performed right-click on the context menu button at (502, 200) on xpath=//span[@class="context-menu-one btn btn-neutral"]
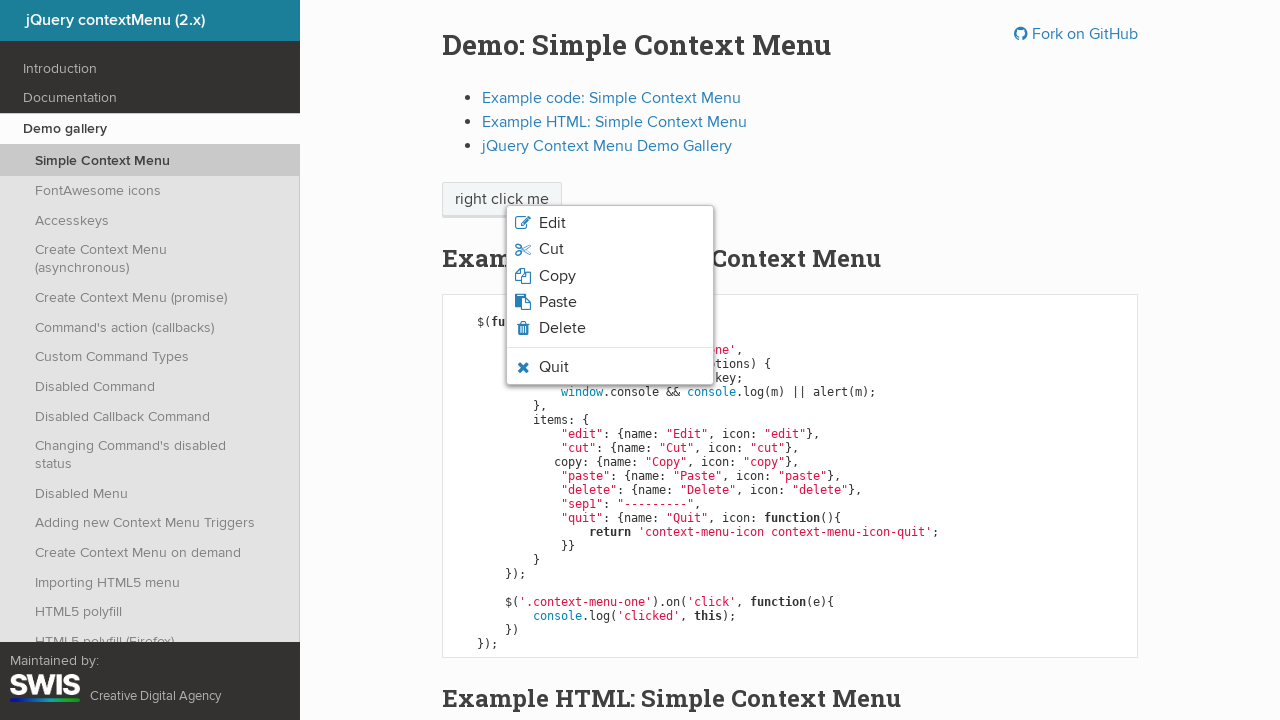

Context menu appeared after right-click
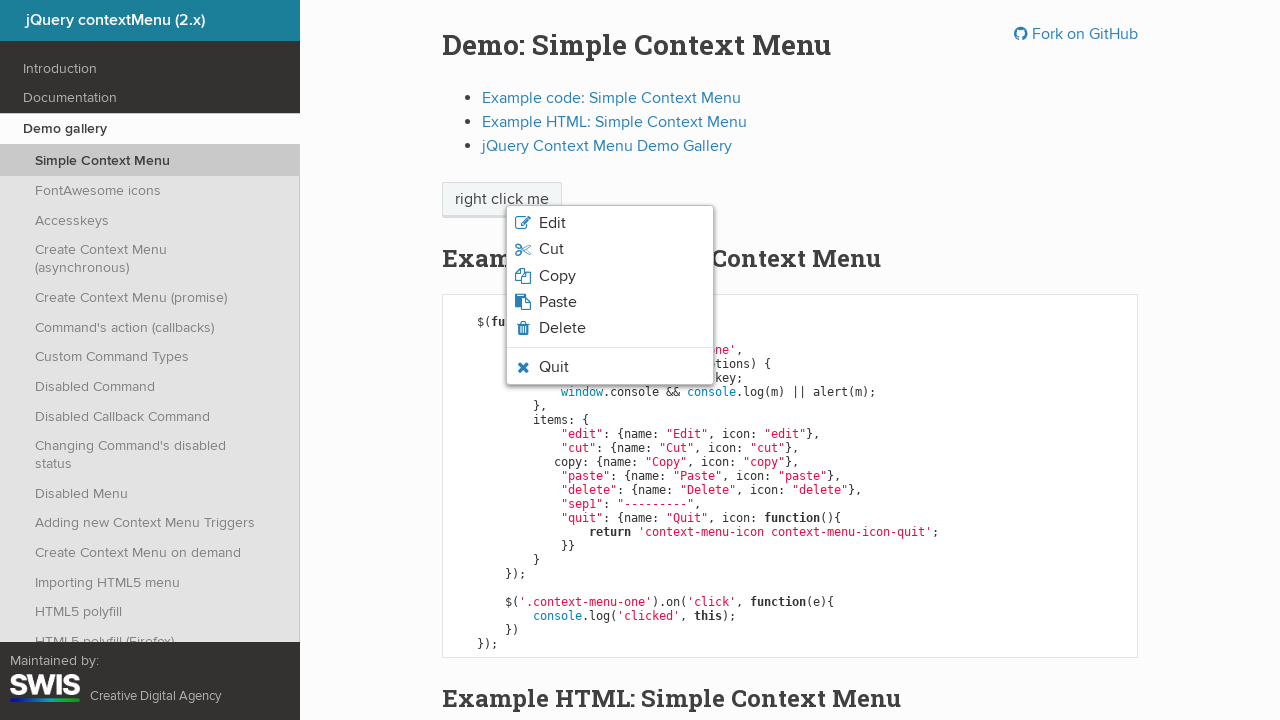

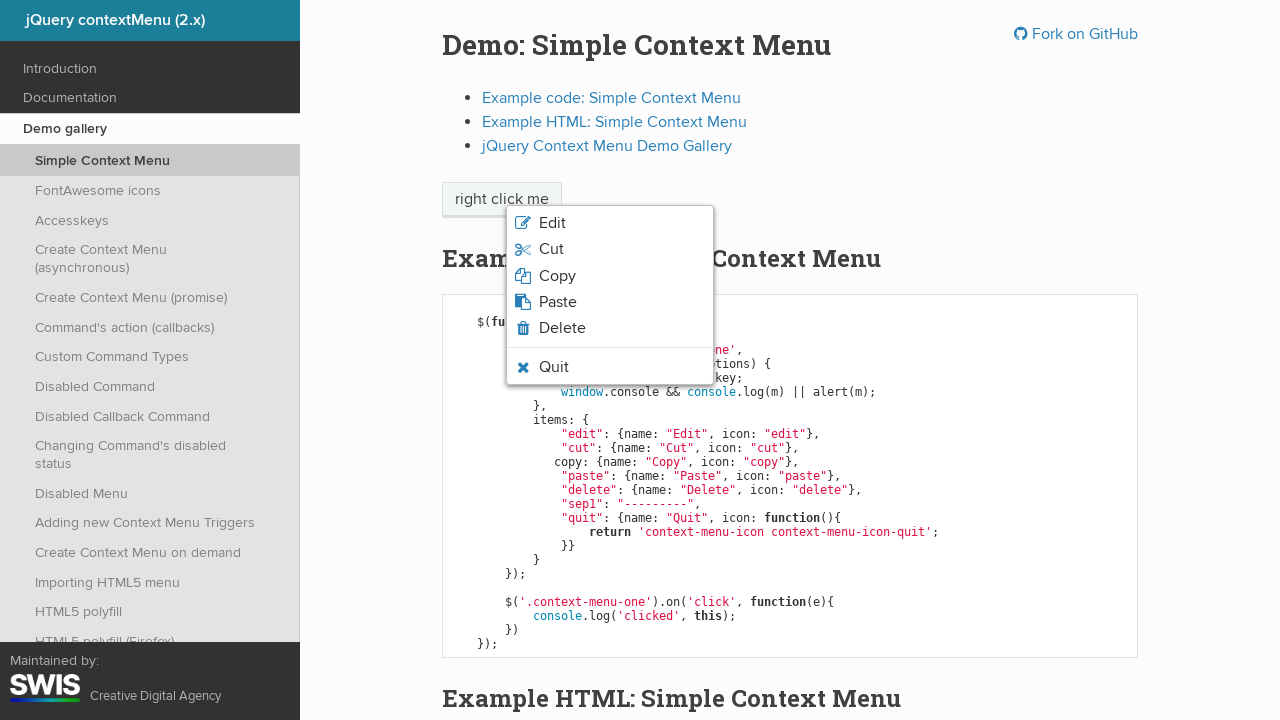